Tests that clicking Clear completed removes completed items from the list

Starting URL: https://demo.playwright.dev/todomvc

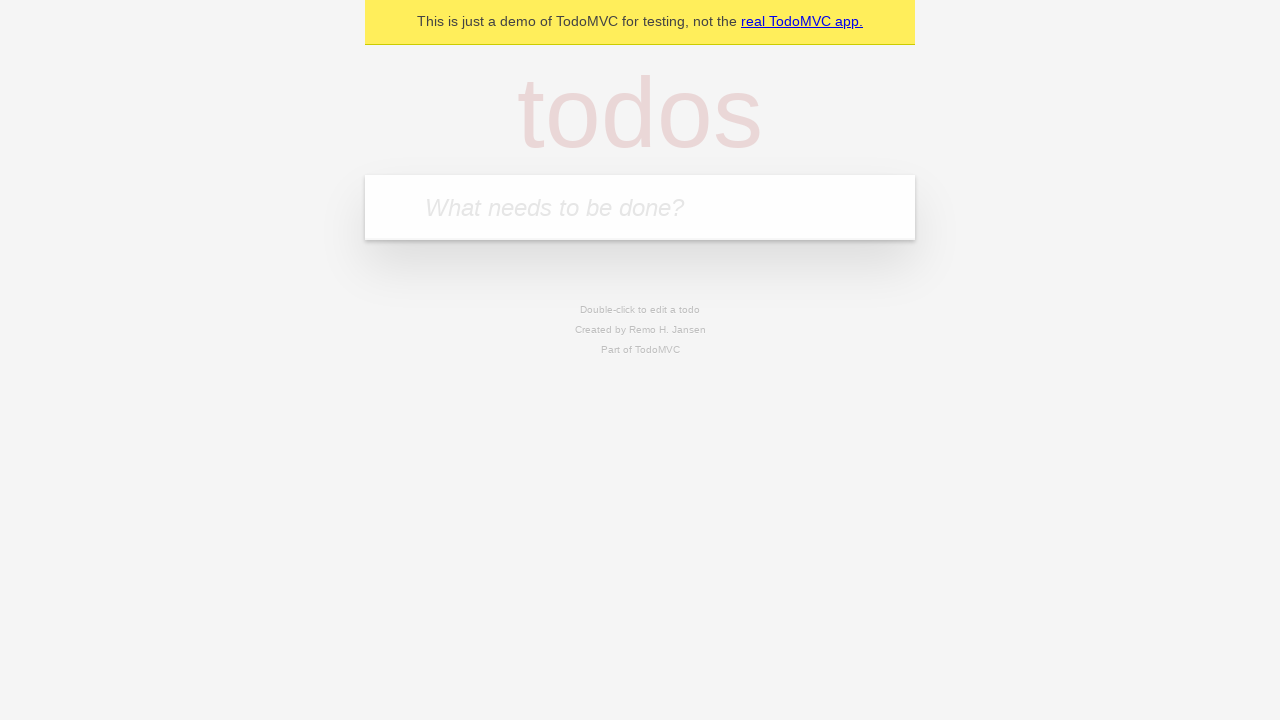

Filled new todo field with 'buy some cheese' on internal:attr=[placeholder="What needs to be done?"i]
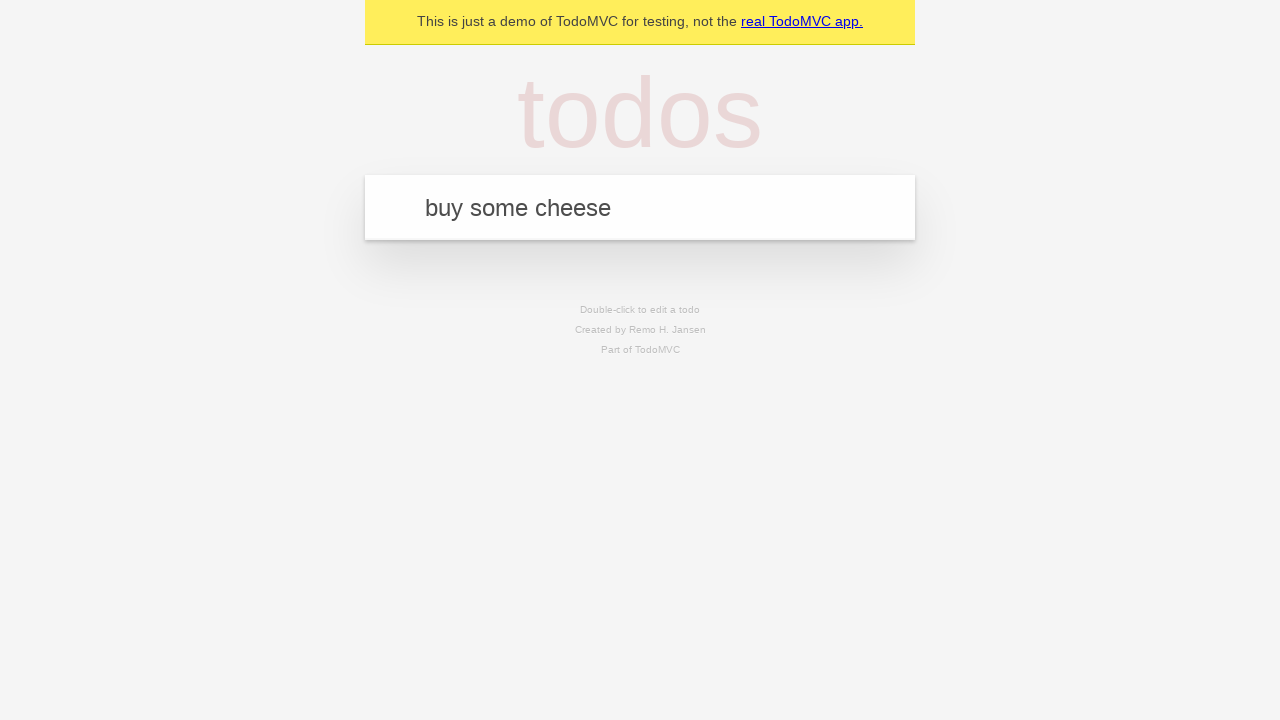

Pressed Enter to add todo 'buy some cheese' to the list on internal:attr=[placeholder="What needs to be done?"i]
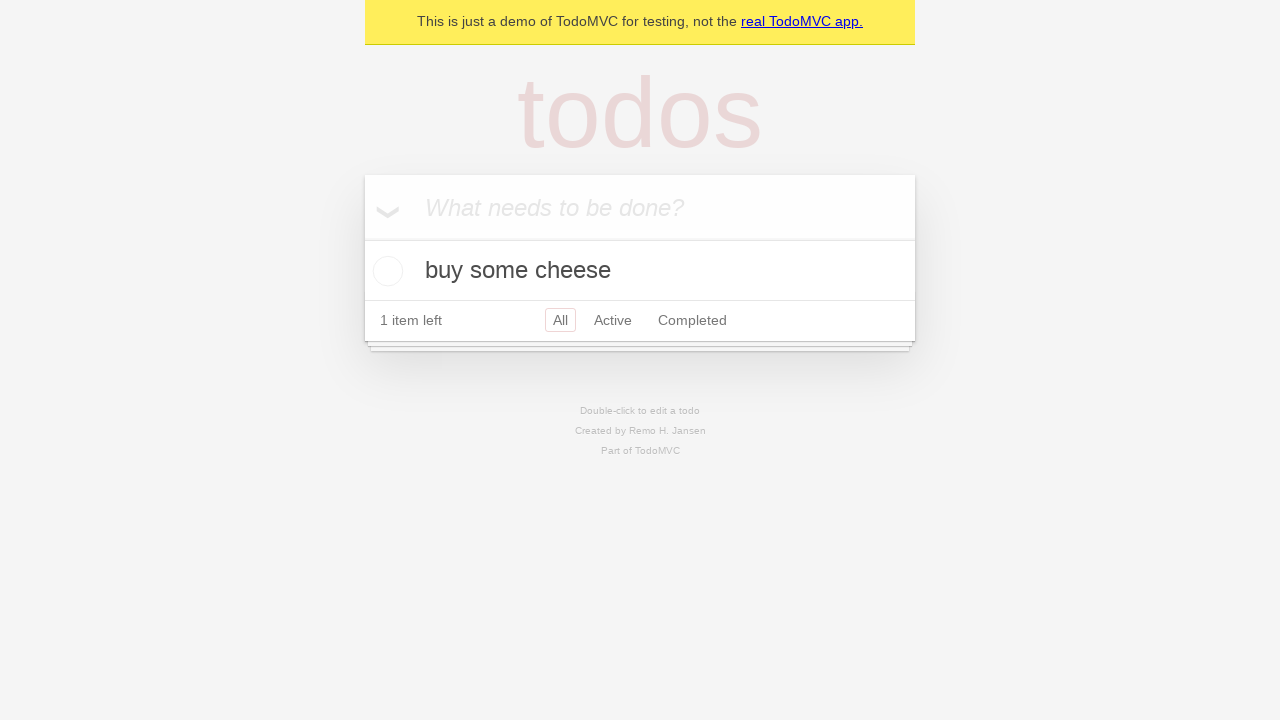

Filled new todo field with 'feed the cat' on internal:attr=[placeholder="What needs to be done?"i]
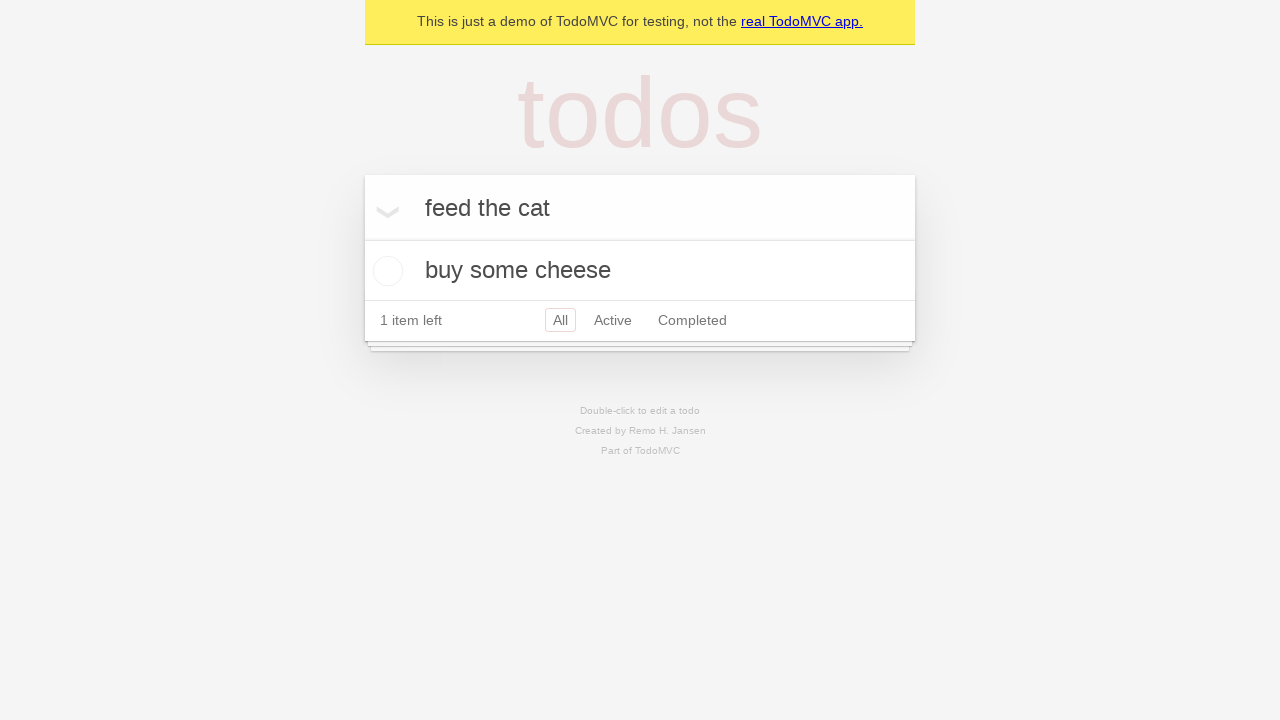

Pressed Enter to add todo 'feed the cat' to the list on internal:attr=[placeholder="What needs to be done?"i]
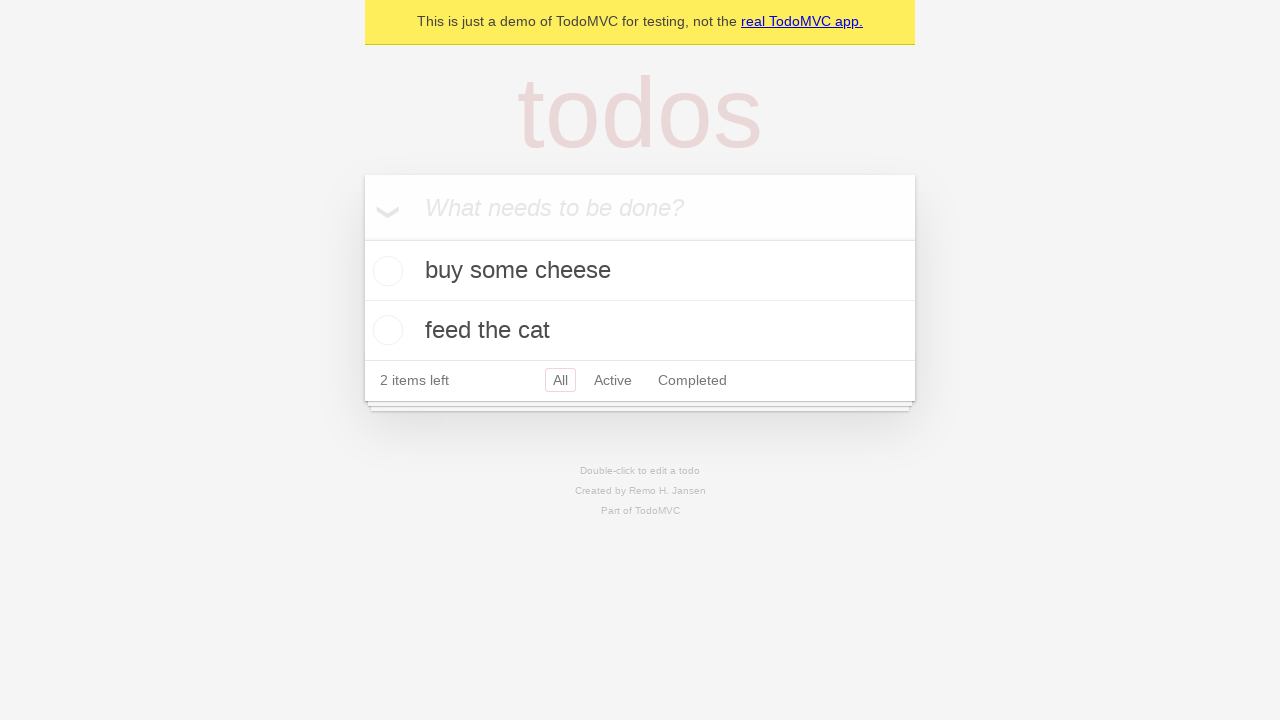

Filled new todo field with 'book a doctors appointment' on internal:attr=[placeholder="What needs to be done?"i]
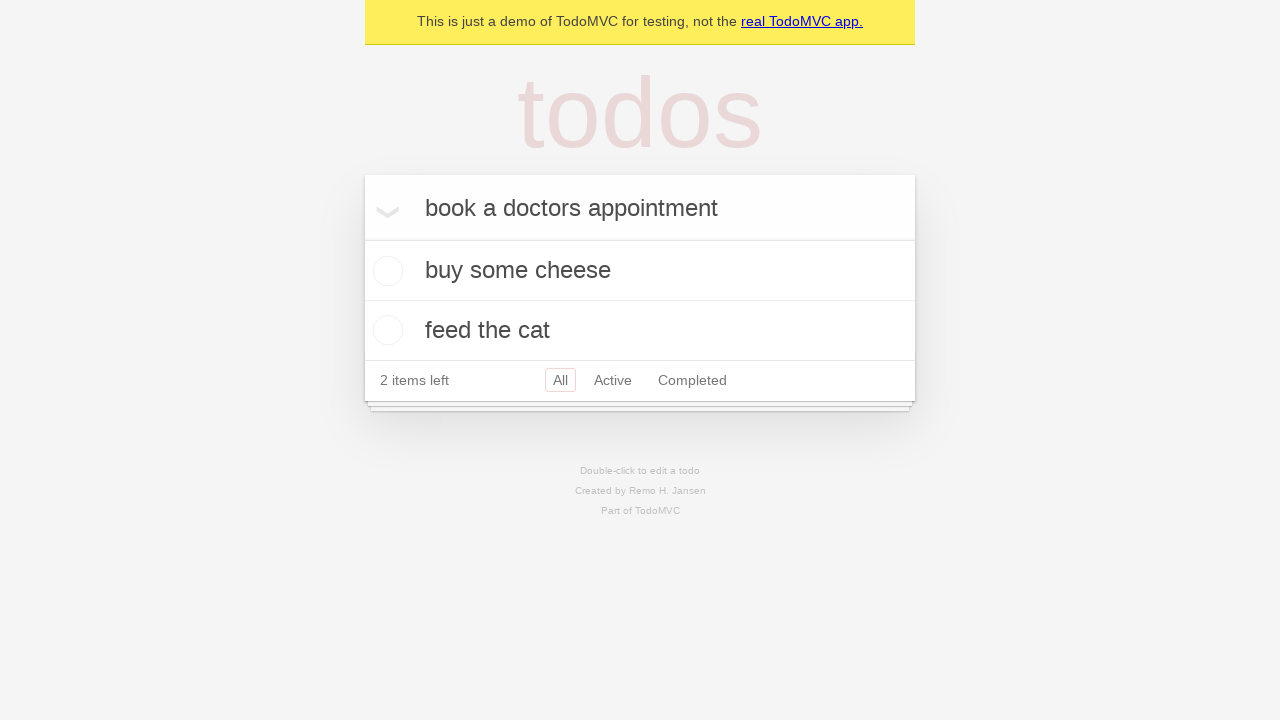

Pressed Enter to add todo 'book a doctors appointment' to the list on internal:attr=[placeholder="What needs to be done?"i]
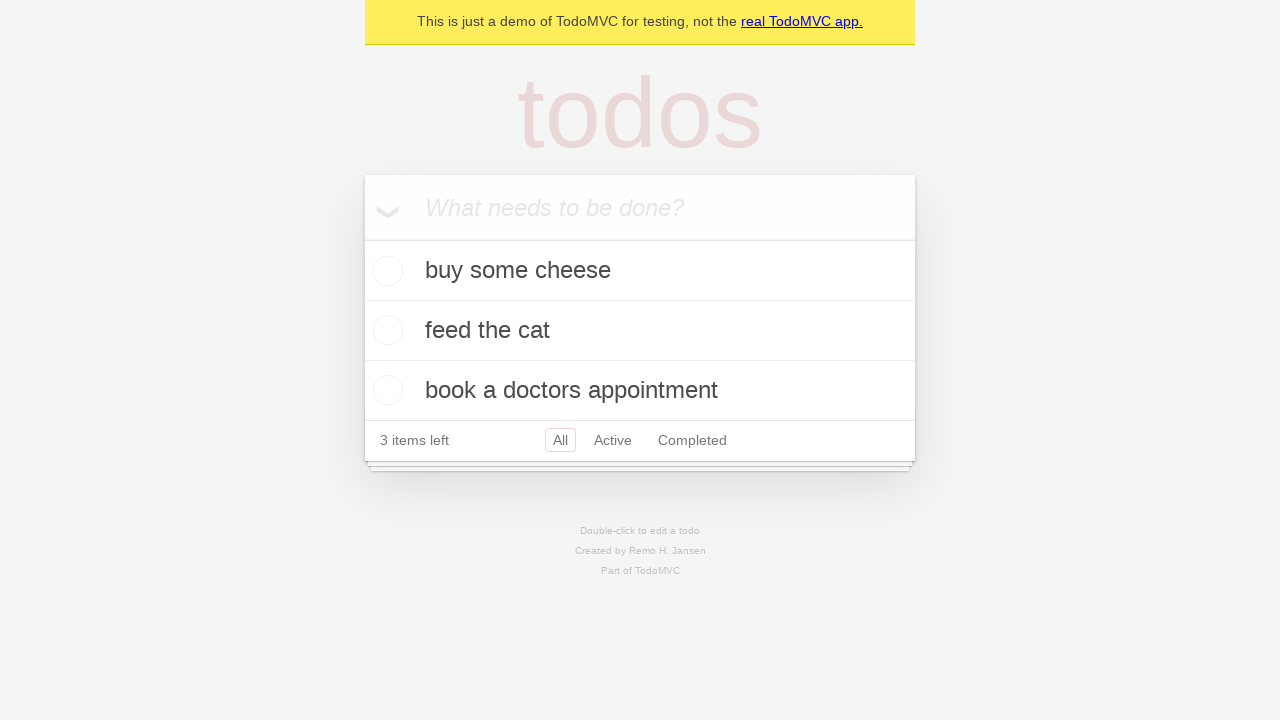

Checked the second todo item to mark it as completed at (385, 330) on internal:testid=[data-testid="todo-item"s] >> nth=1 >> internal:role=checkbox
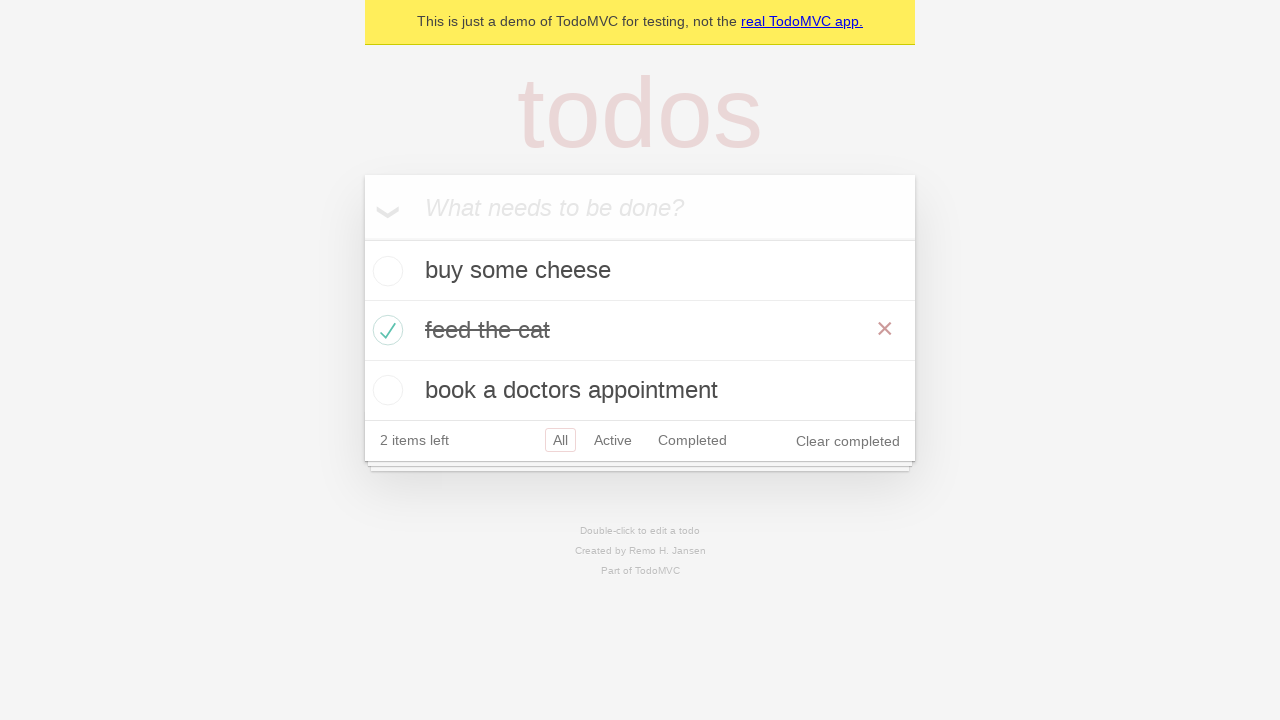

Clicked 'Clear completed' button to remove completed items at (848, 441) on internal:role=button[name="Clear completed"i]
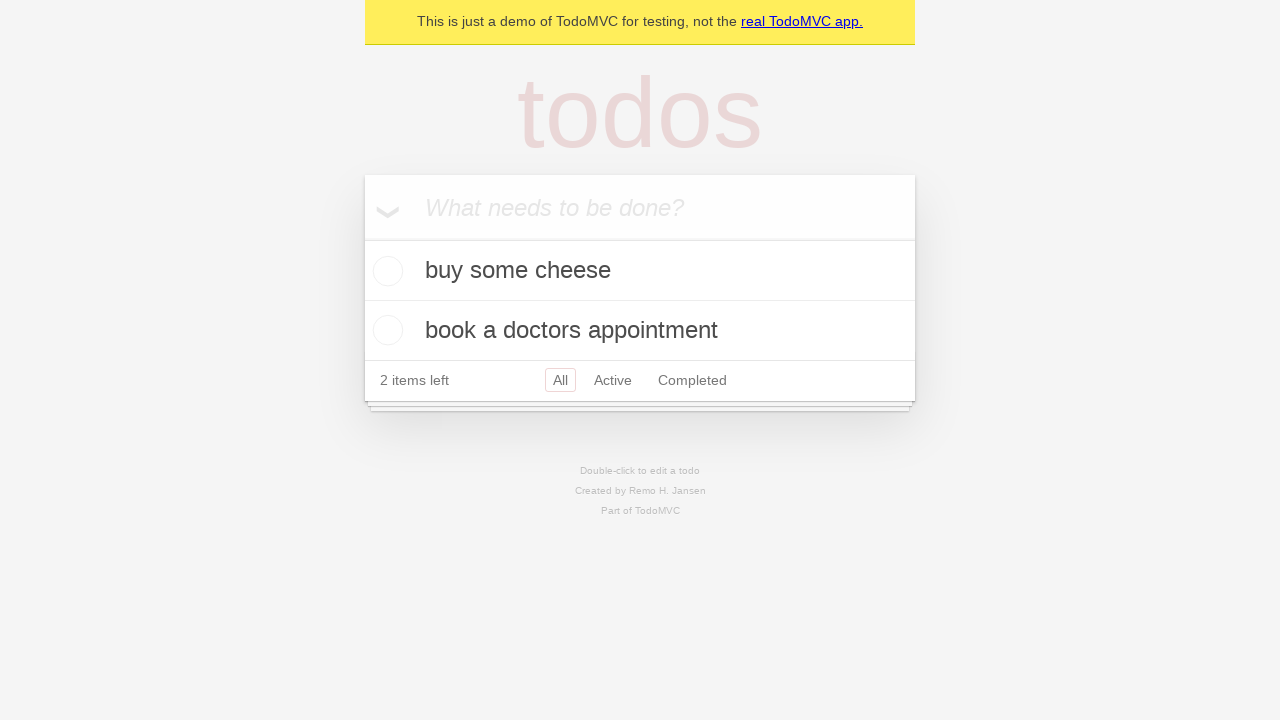

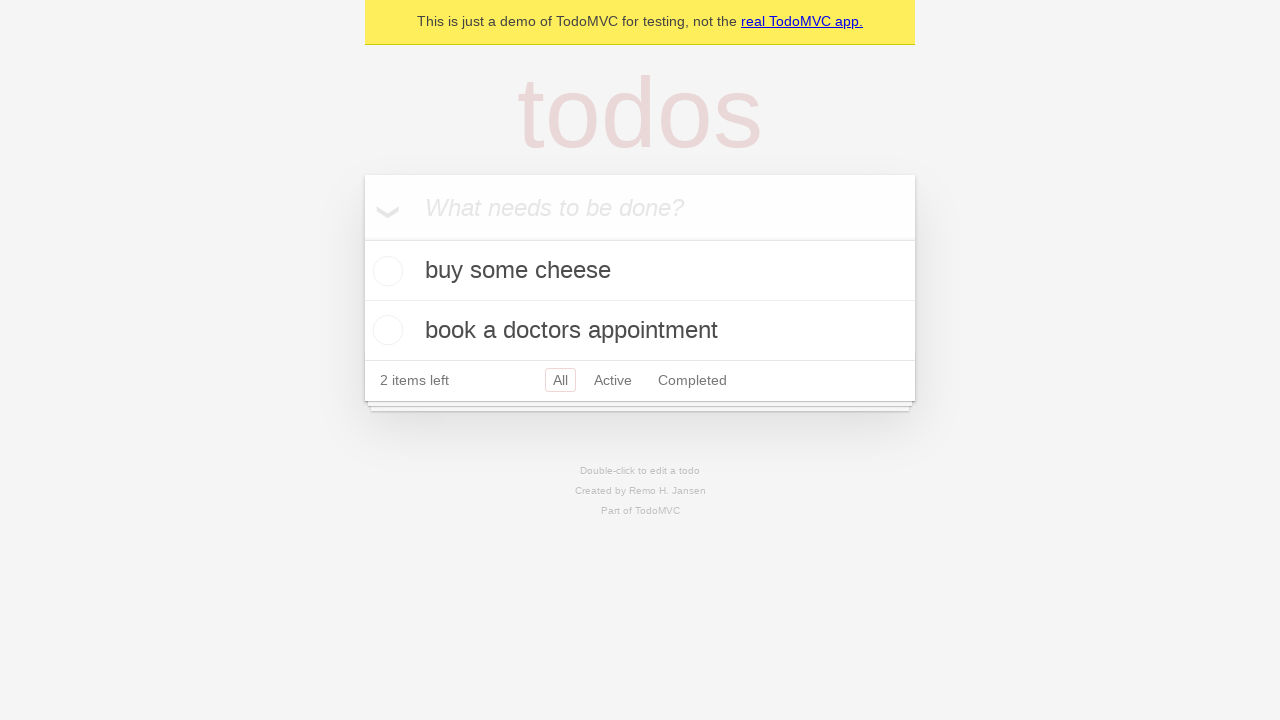